Tests if form elements (email textbox, education textarea, and age radio button) are displayed and fills/clicks them if they are visible

Starting URL: https://automationfc.github.io/basic-form/index.html

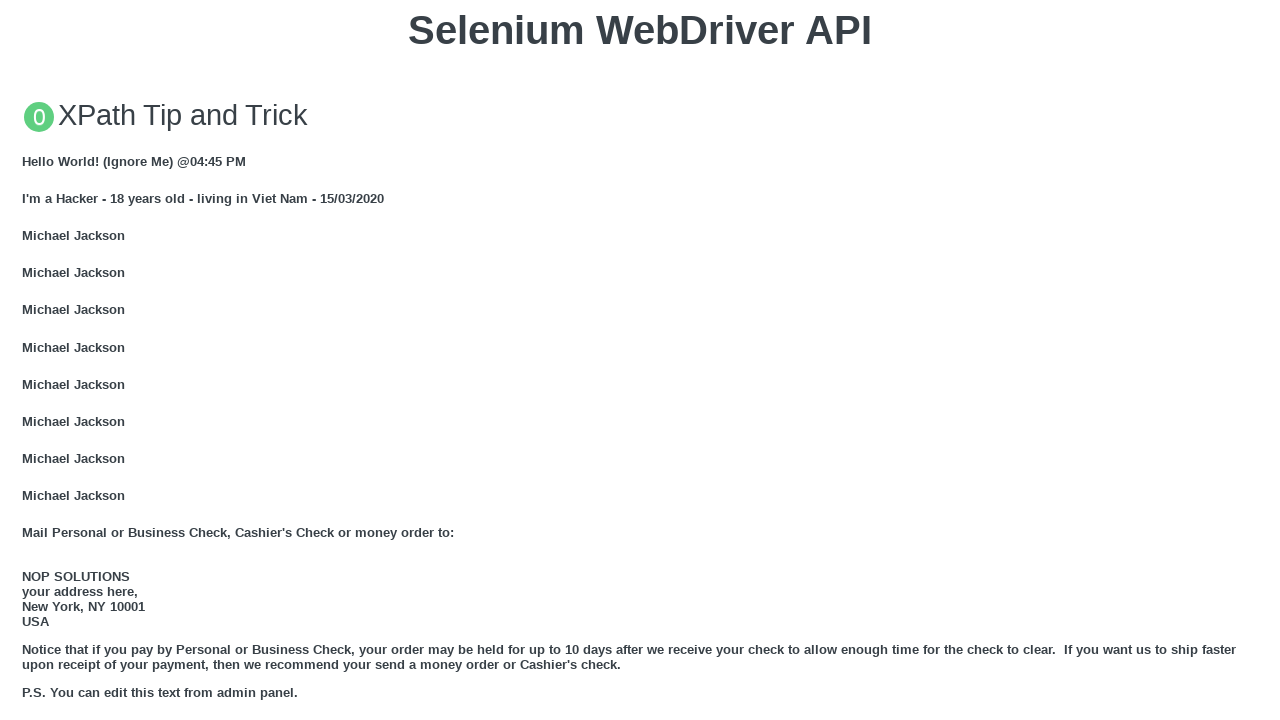

Navigated to basic form page
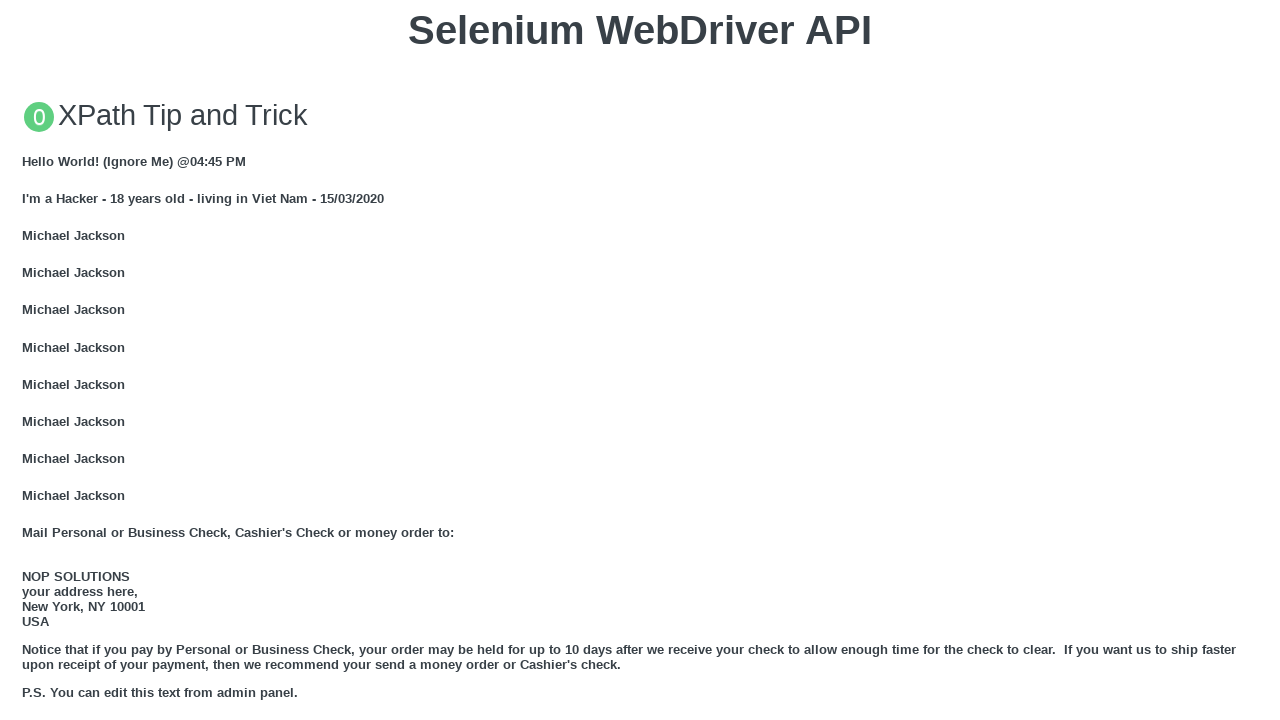

Email textbox is displayed
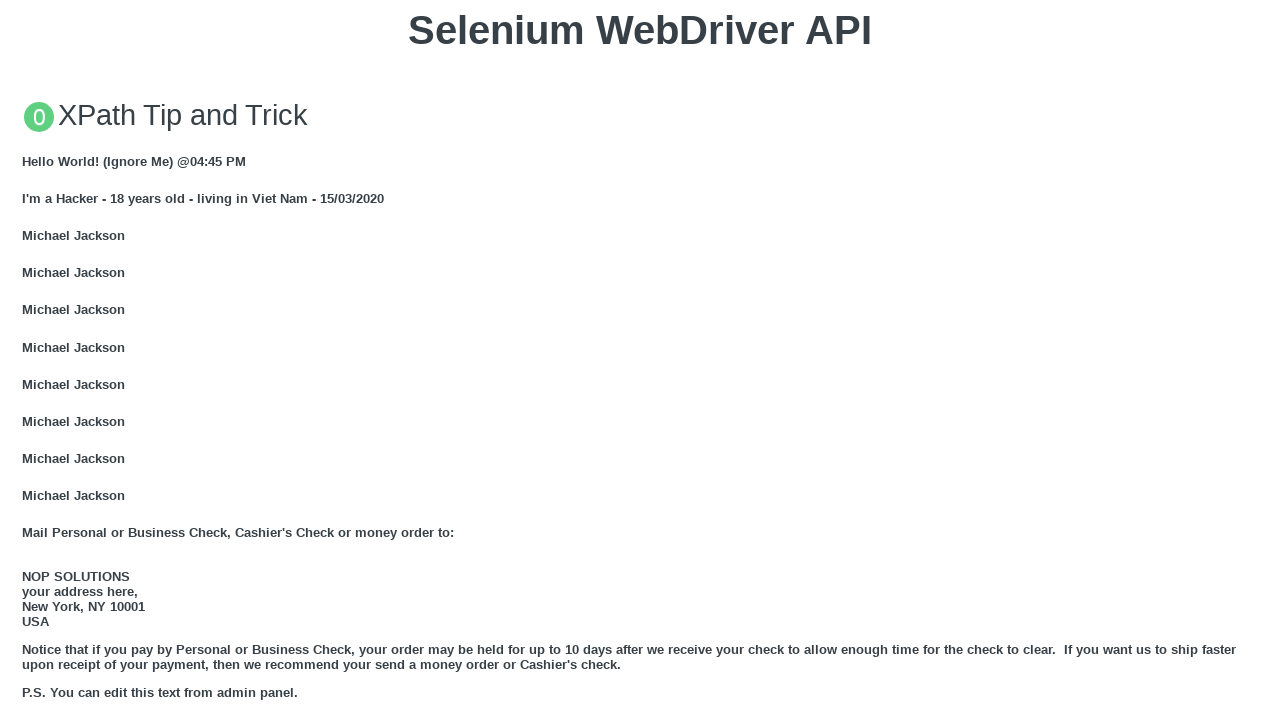

Filled email textbox with 'Automation testing' on xpath=//input[@id='mail']
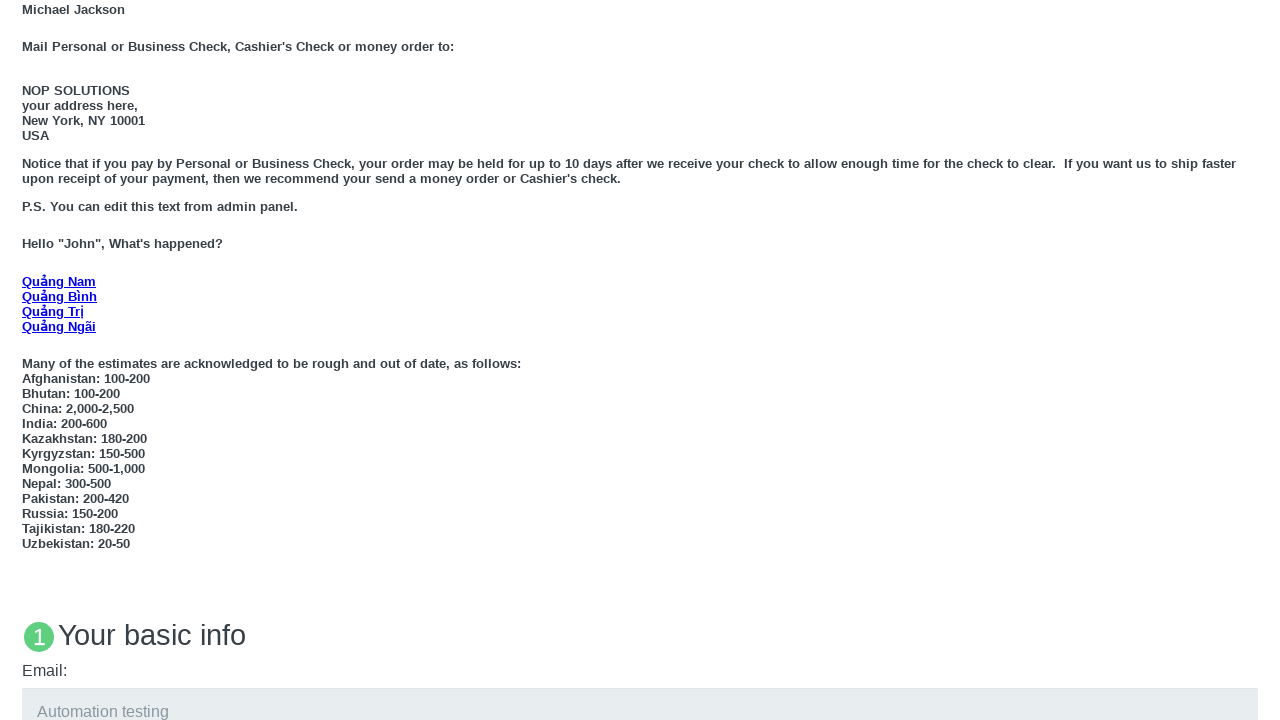

Education textarea is displayed
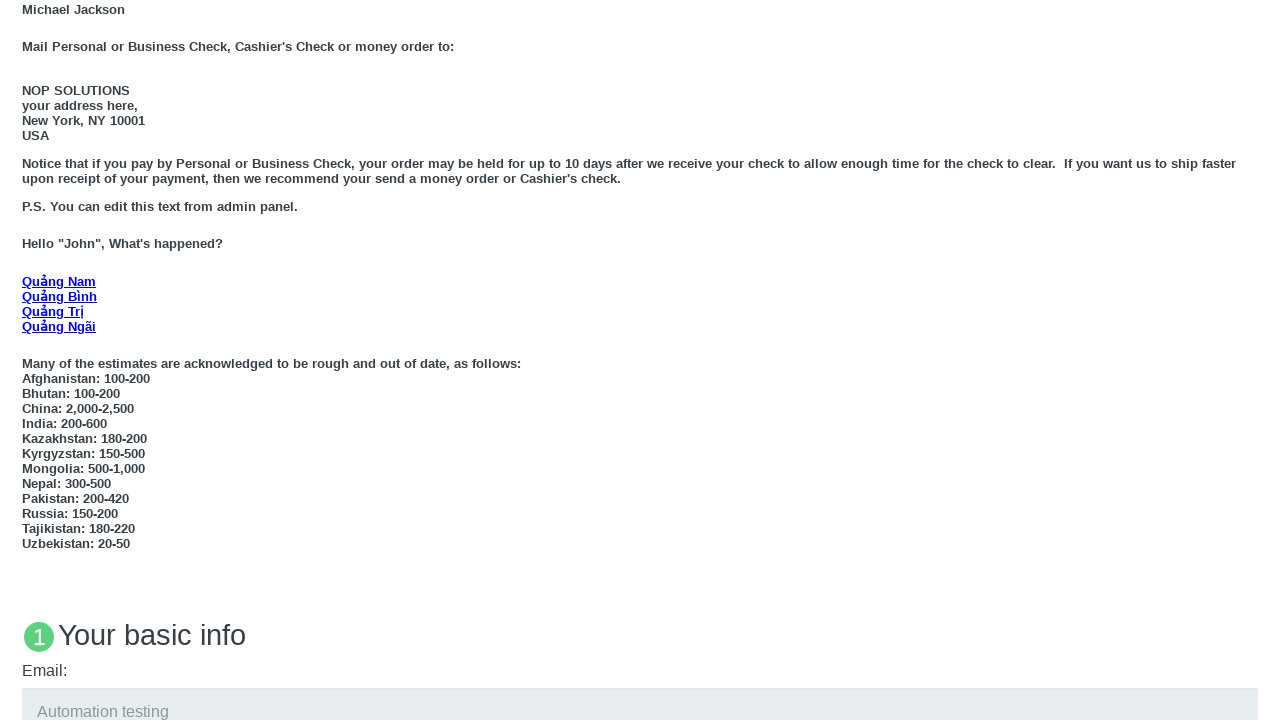

Filled education textarea with 'Automation testing' on xpath=//textarea[@id='edu']
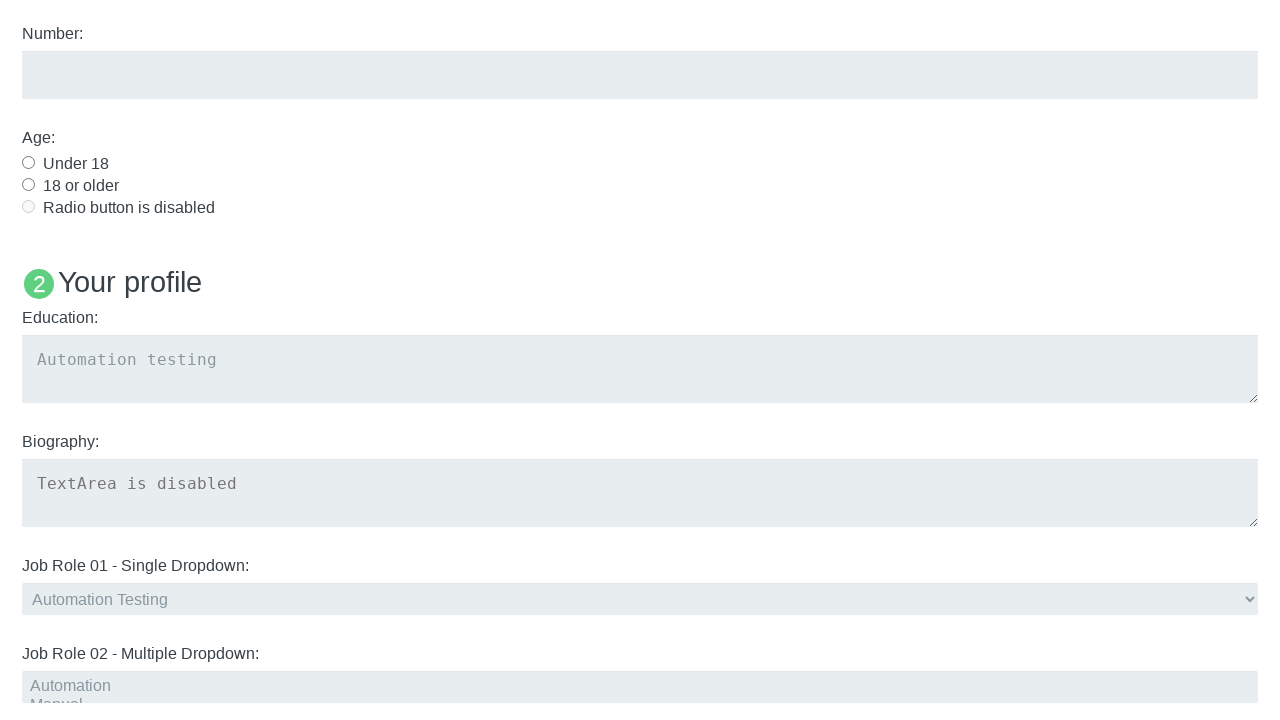

Age under 18 radio button is displayed
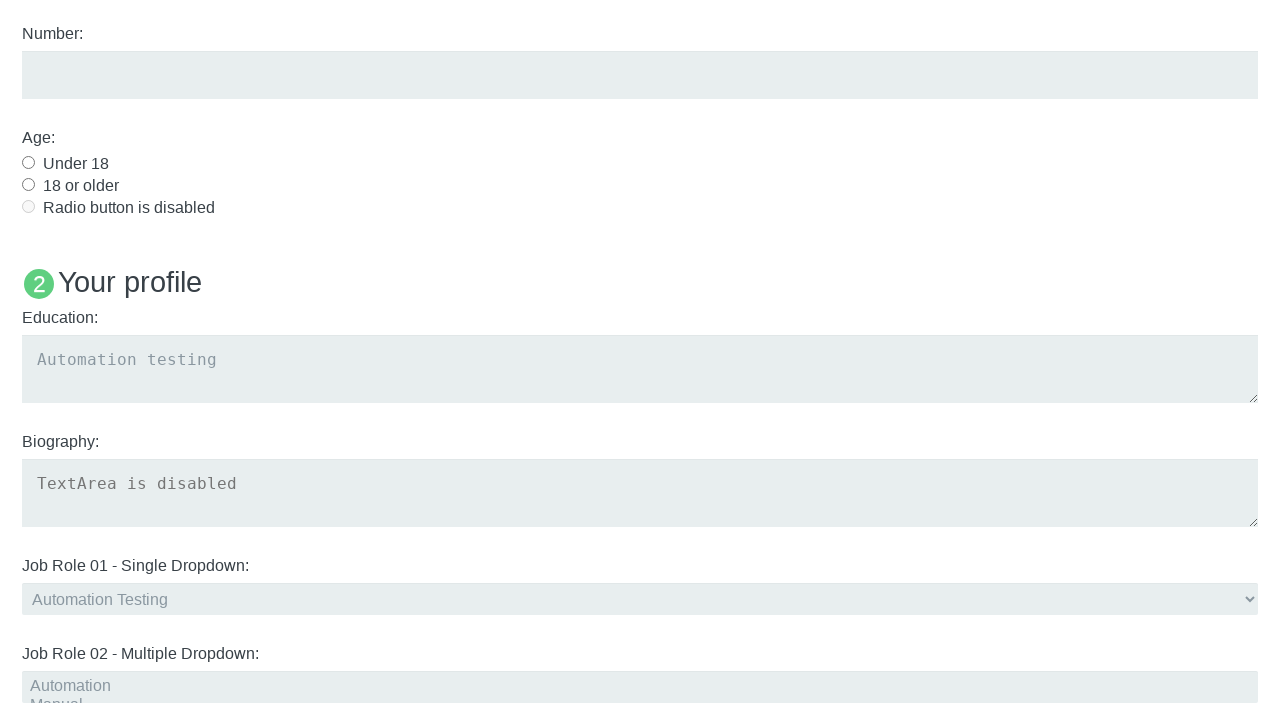

Clicked age under 18 radio button at (28, 162) on xpath=//input[@id='under_18']
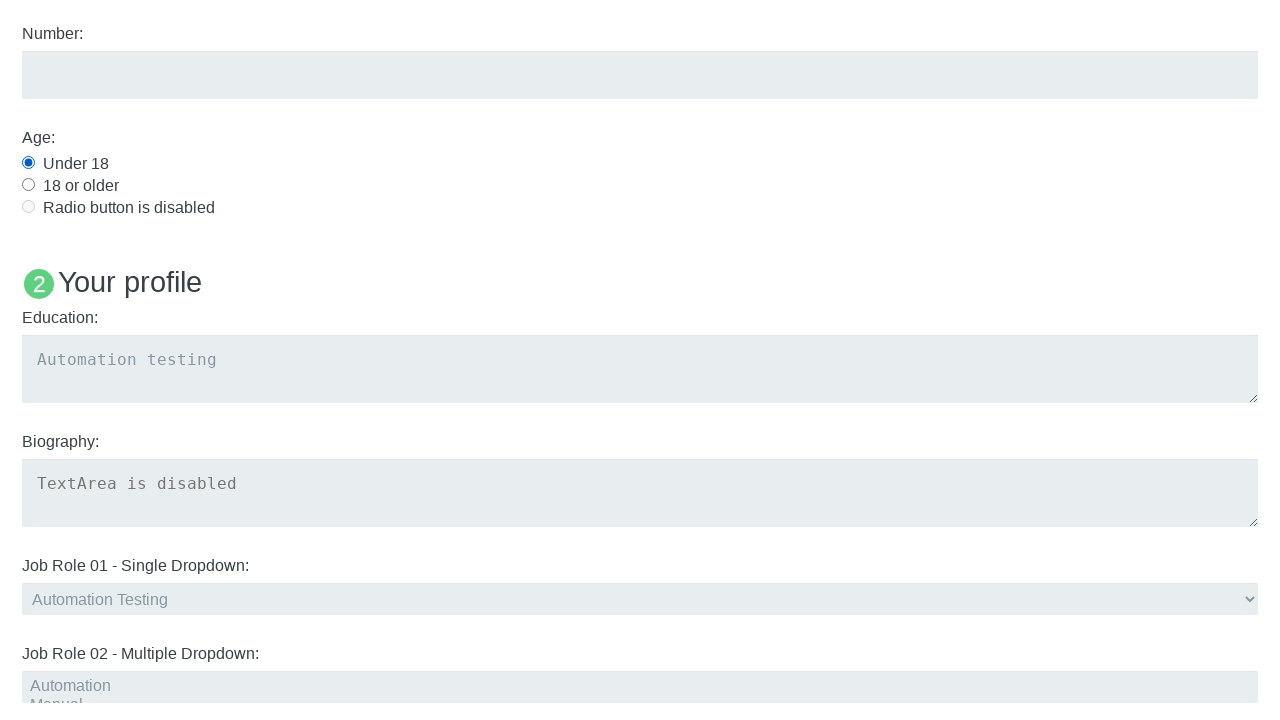

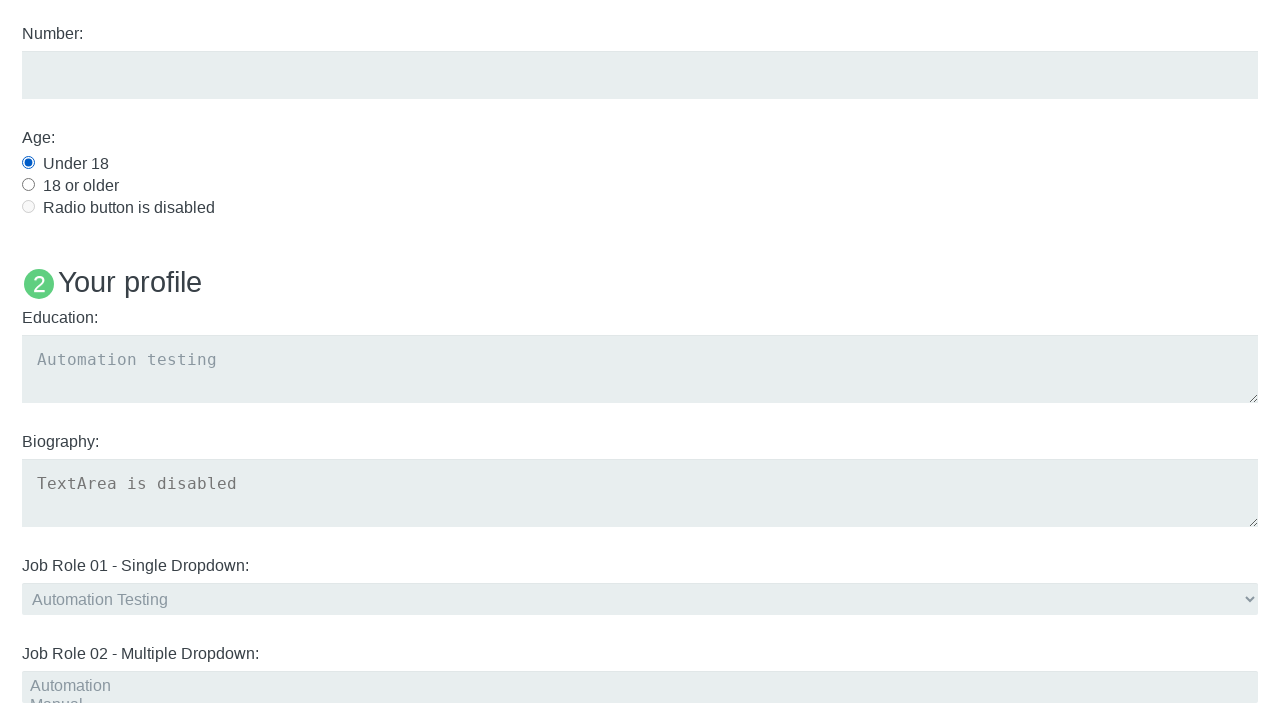